Tests the carousel previous/back button functionality by clicking through multiple carousel slides backwards

Starting URL: https://www.thesouledstore.com/men

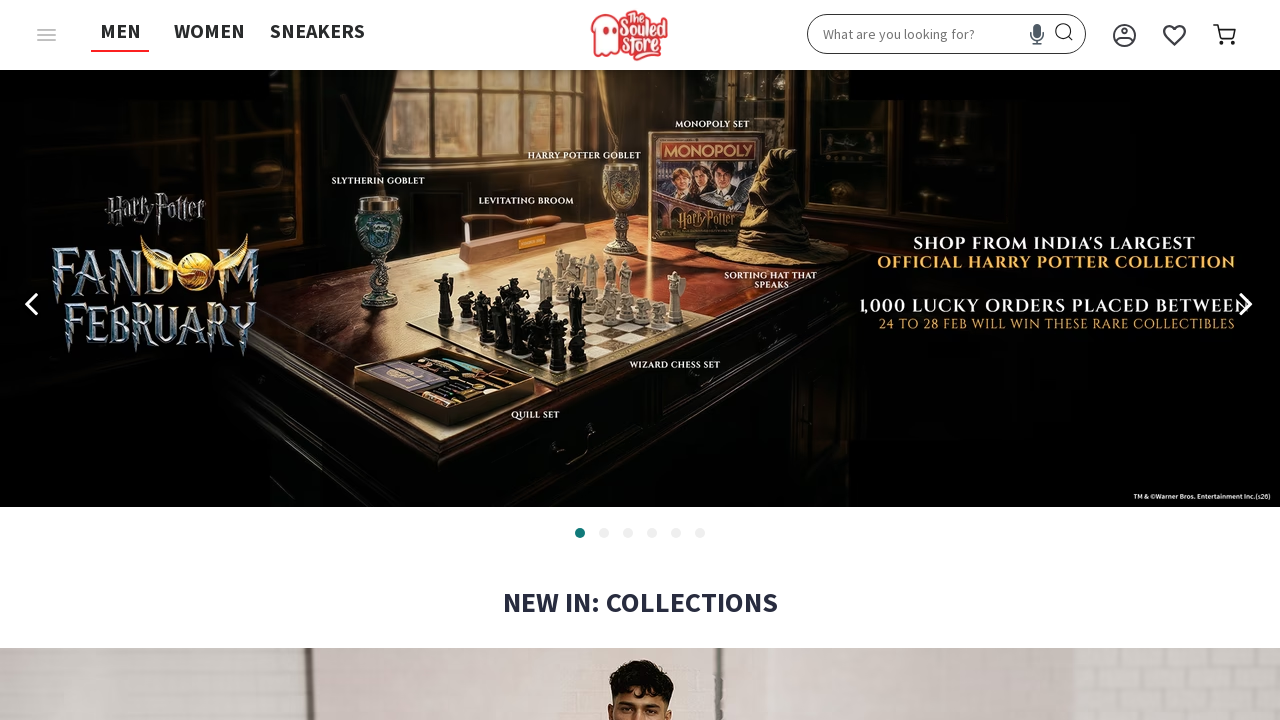

Waited for carousel slides to load
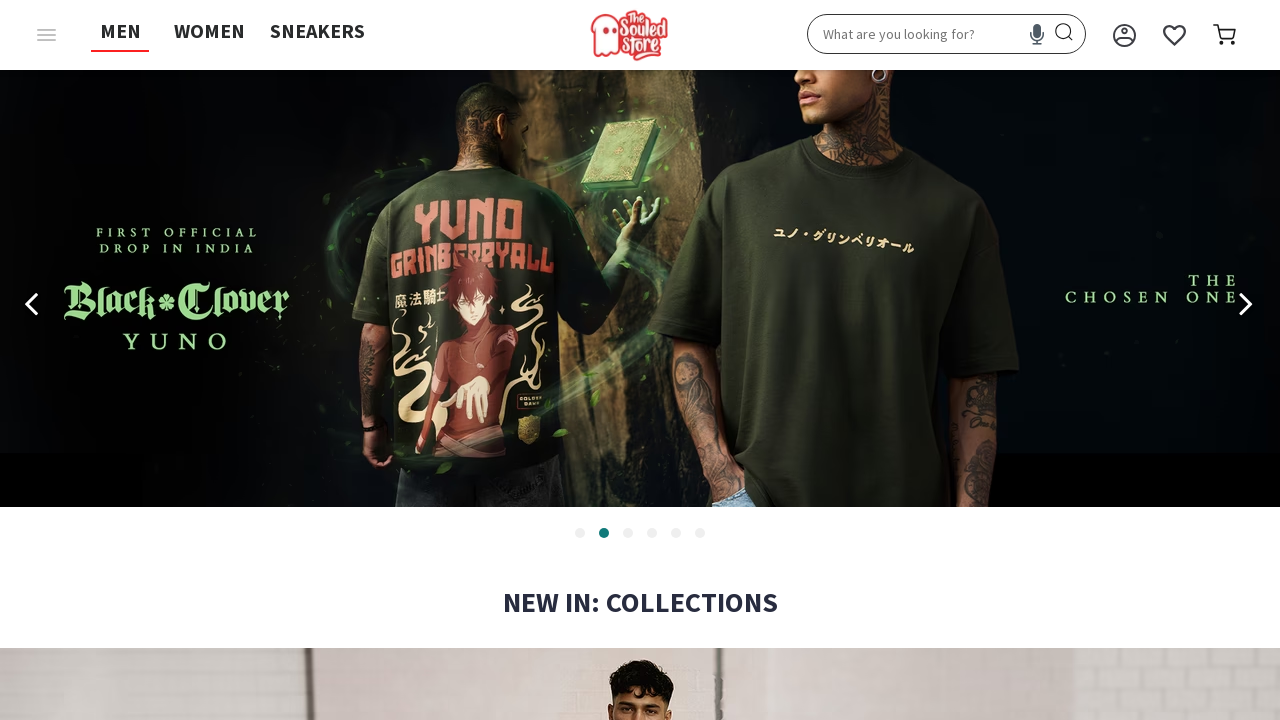

Waited 1000ms for carousel to fully render
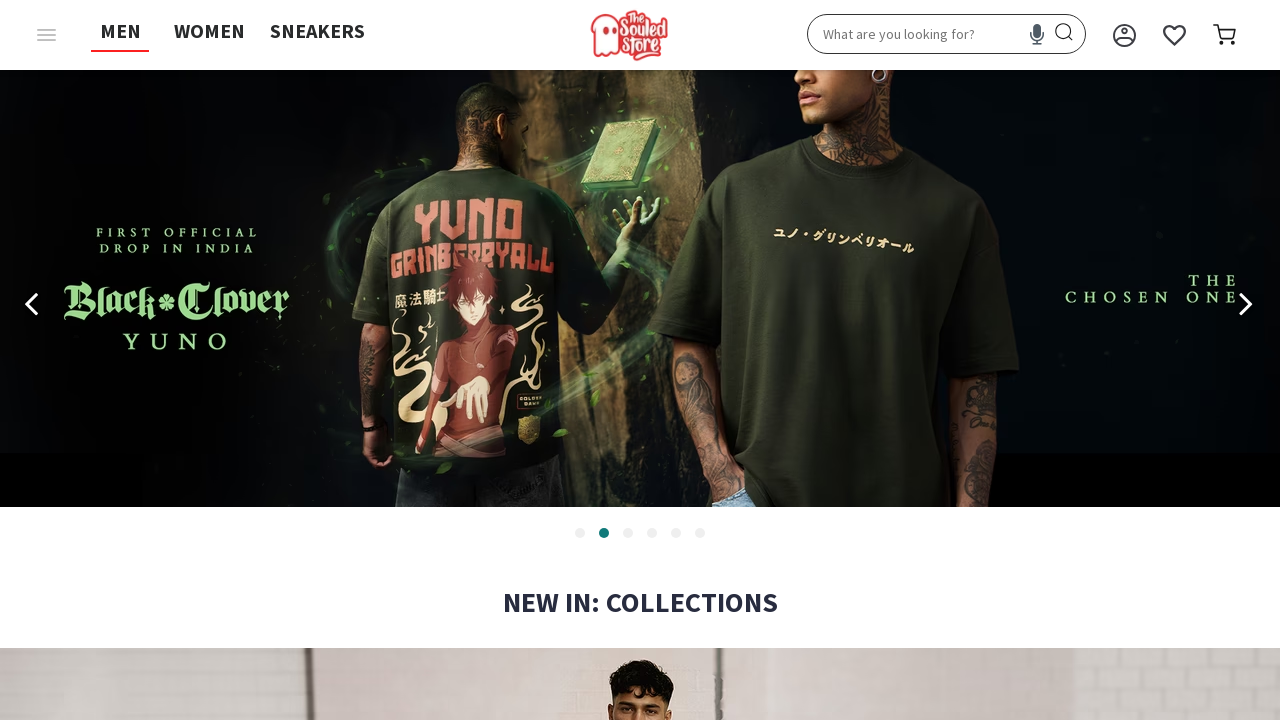

Clicked carousel previous/back button (iteration 1) at (35, 308) on button[aria-label='Previous page']
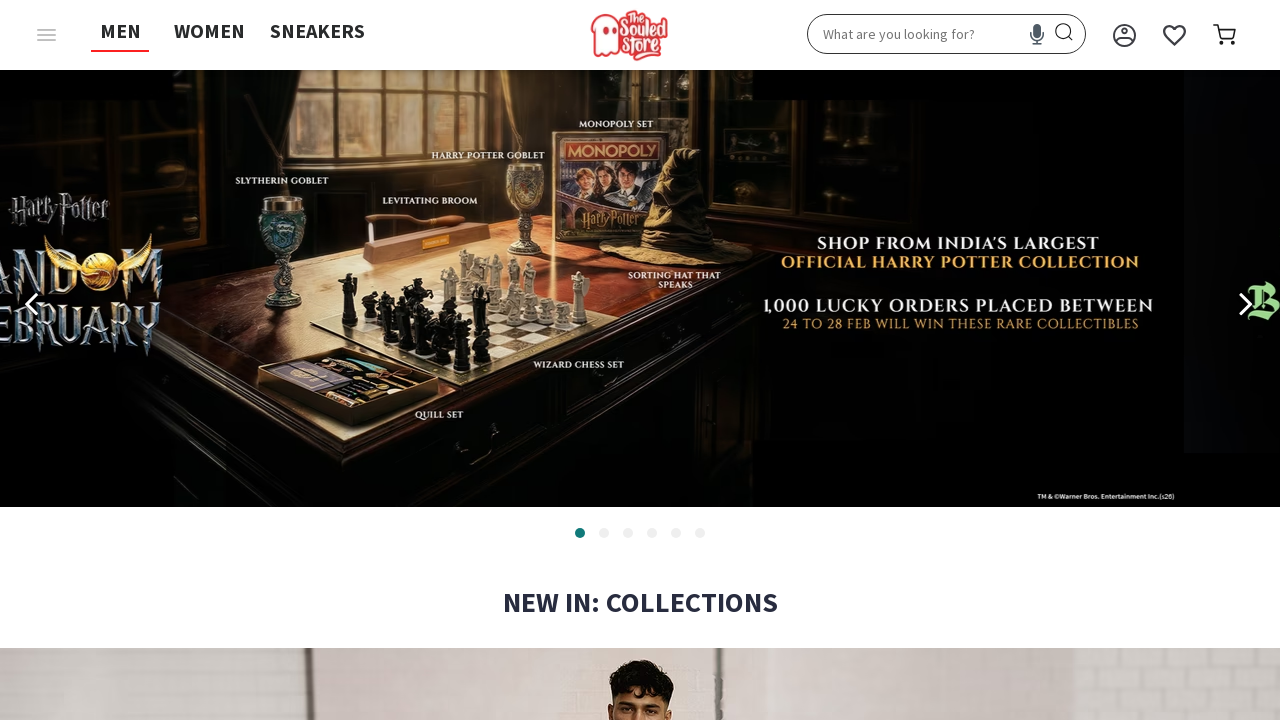

Waited for active carousel slide to be visible (iteration 1)
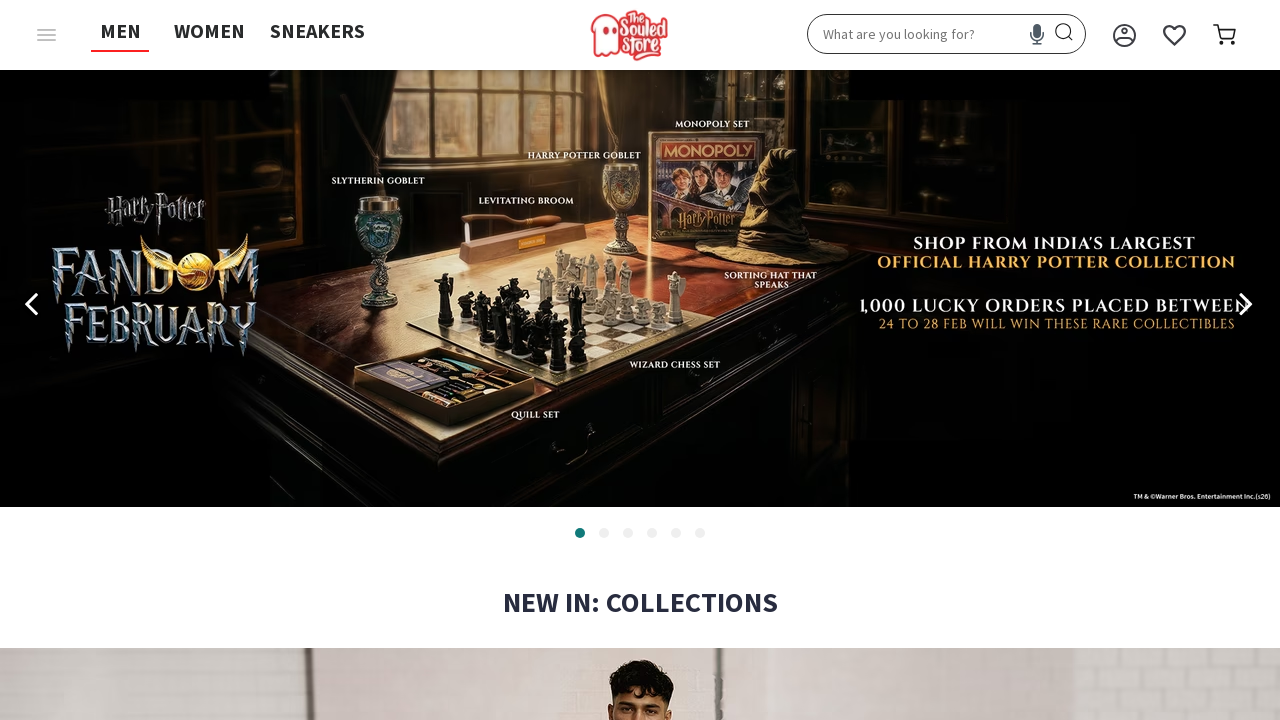

Waited 1000ms for slide transition to complete (iteration 1)
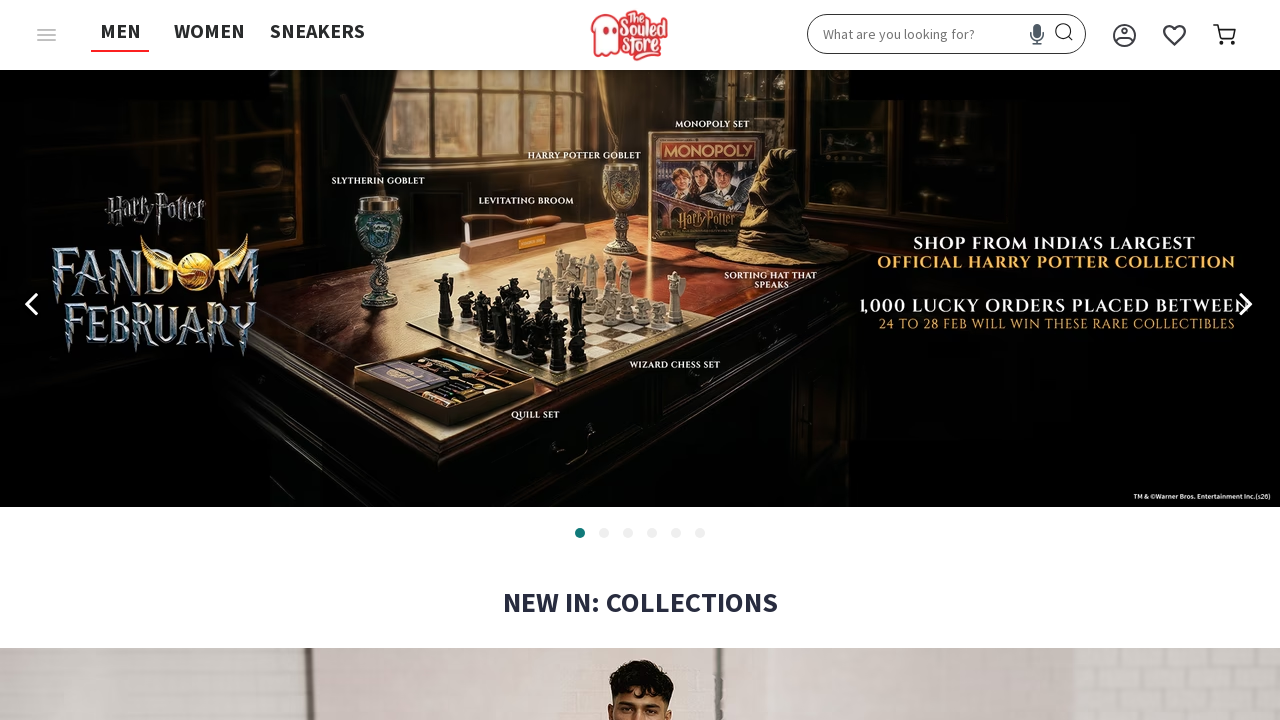

Clicked carousel previous/back button (iteration 2) at (35, 308) on button[aria-label='Previous page']
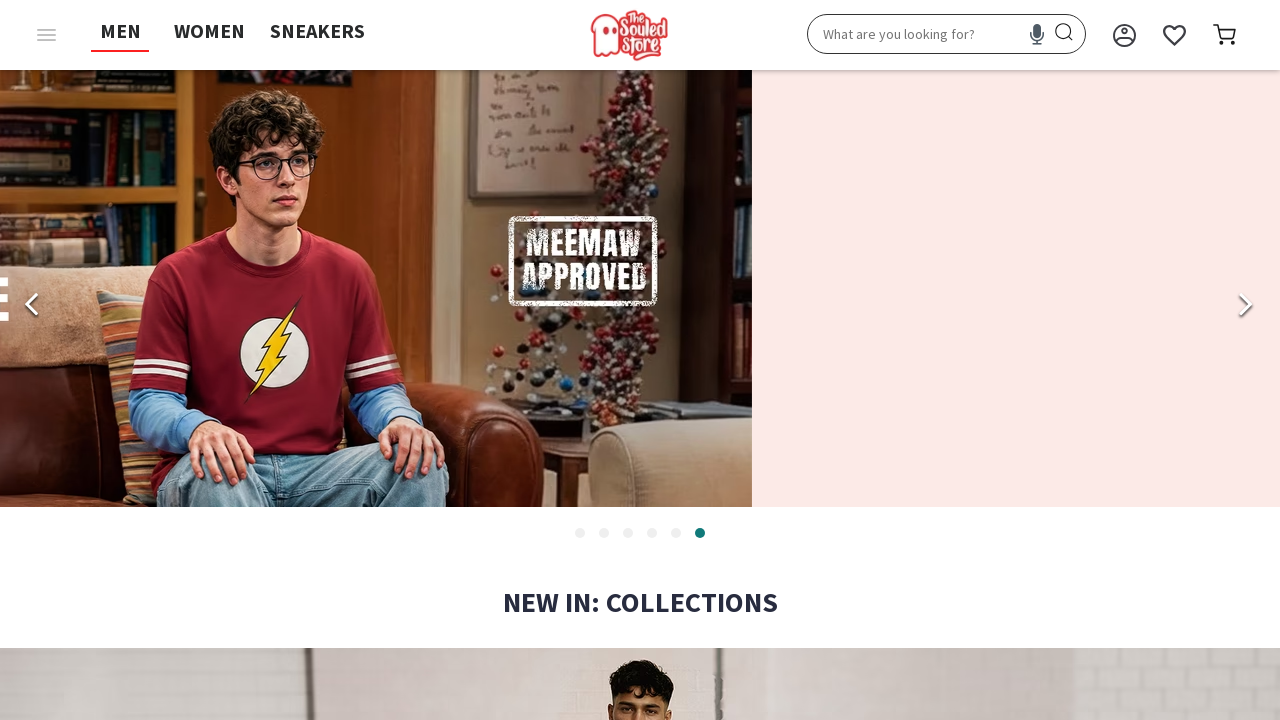

Waited for active carousel slide to be visible (iteration 2)
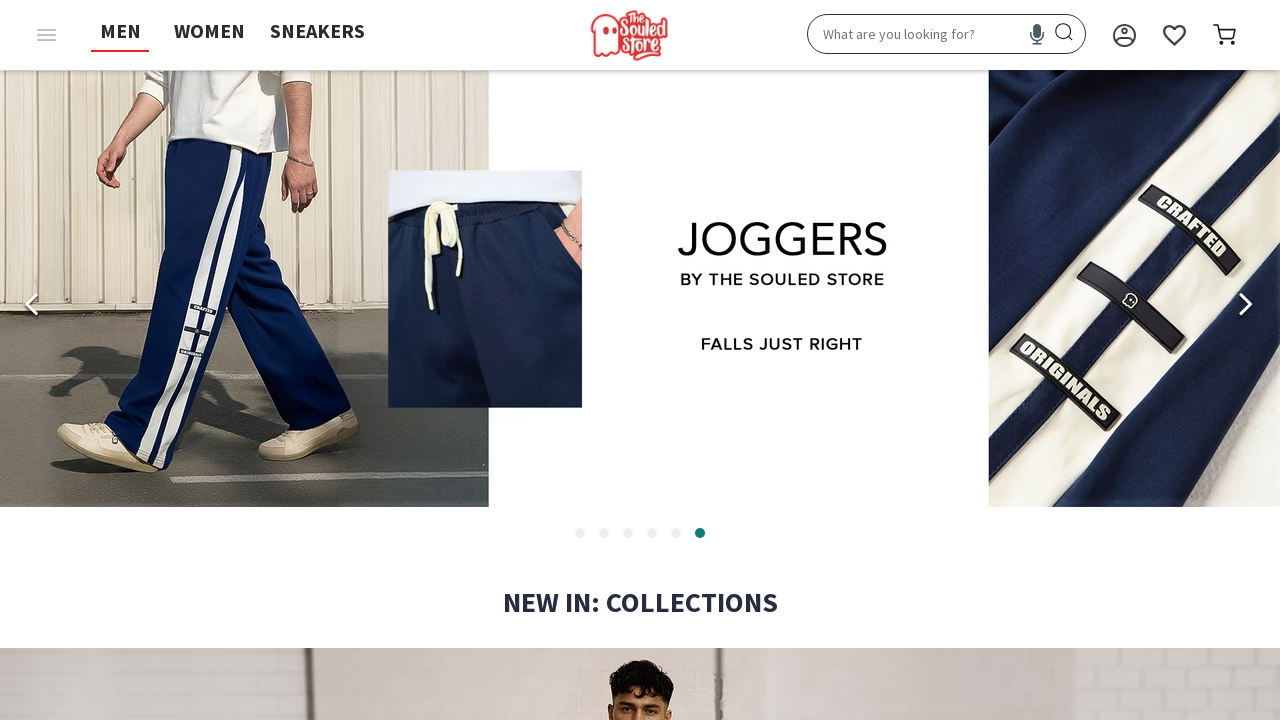

Waited 1000ms for slide transition to complete (iteration 2)
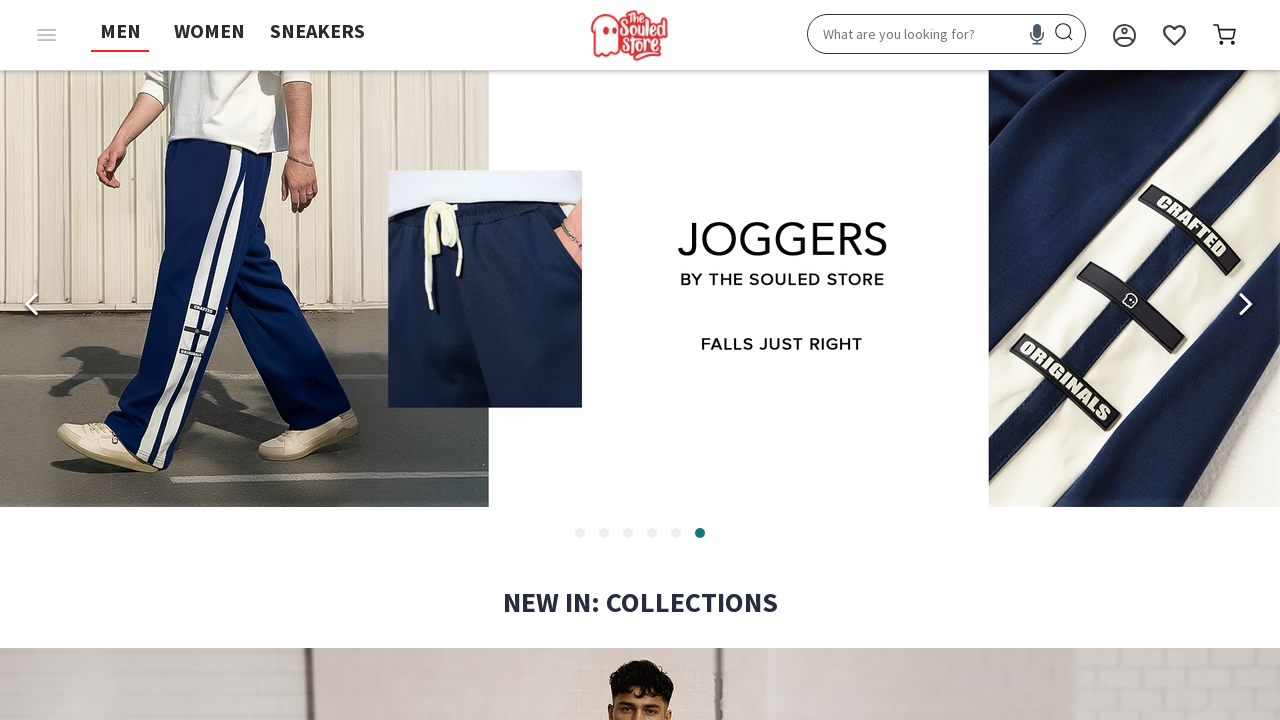

Clicked carousel previous/back button (iteration 3) at (35, 308) on button[aria-label='Previous page']
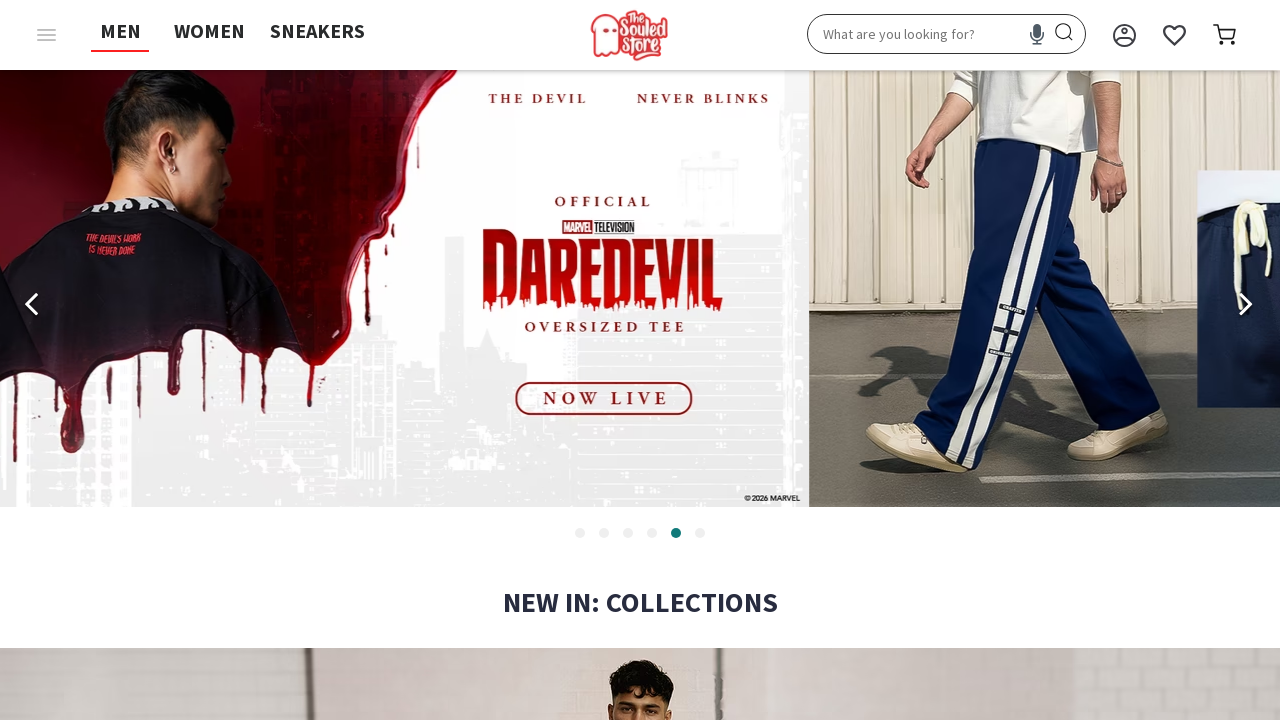

Waited for active carousel slide to be visible (iteration 3)
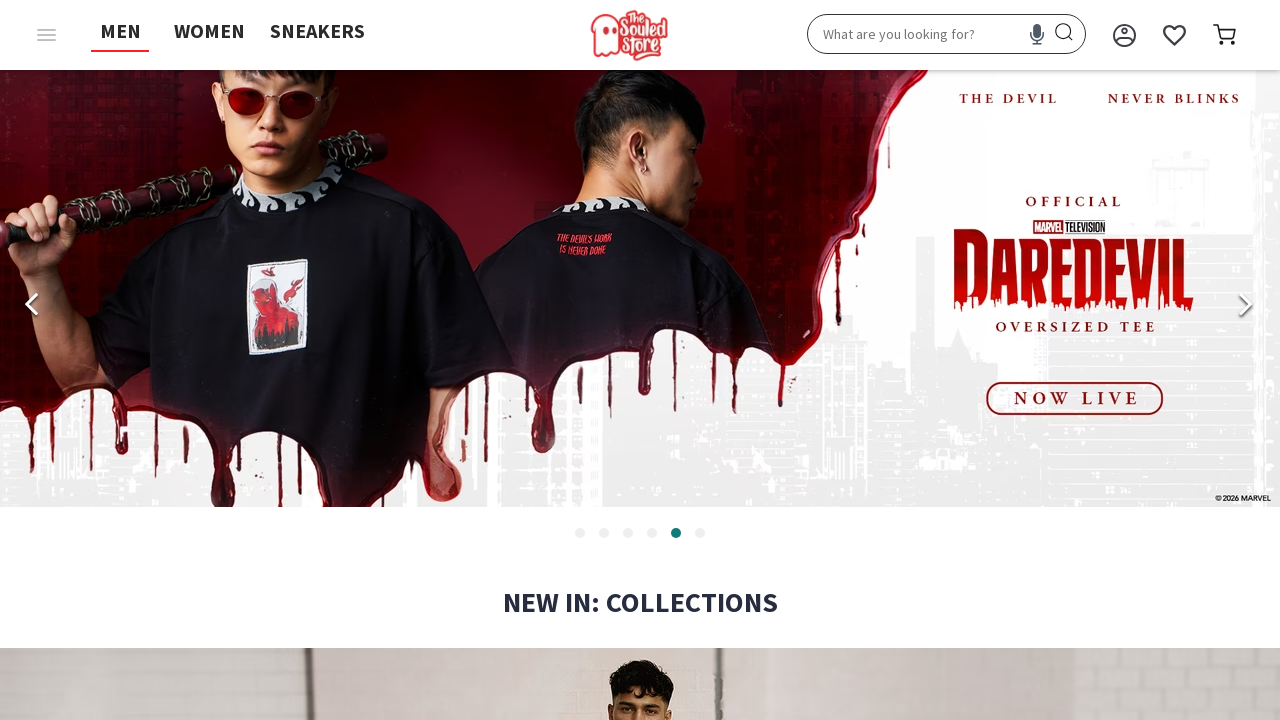

Waited 1000ms for slide transition to complete (iteration 3)
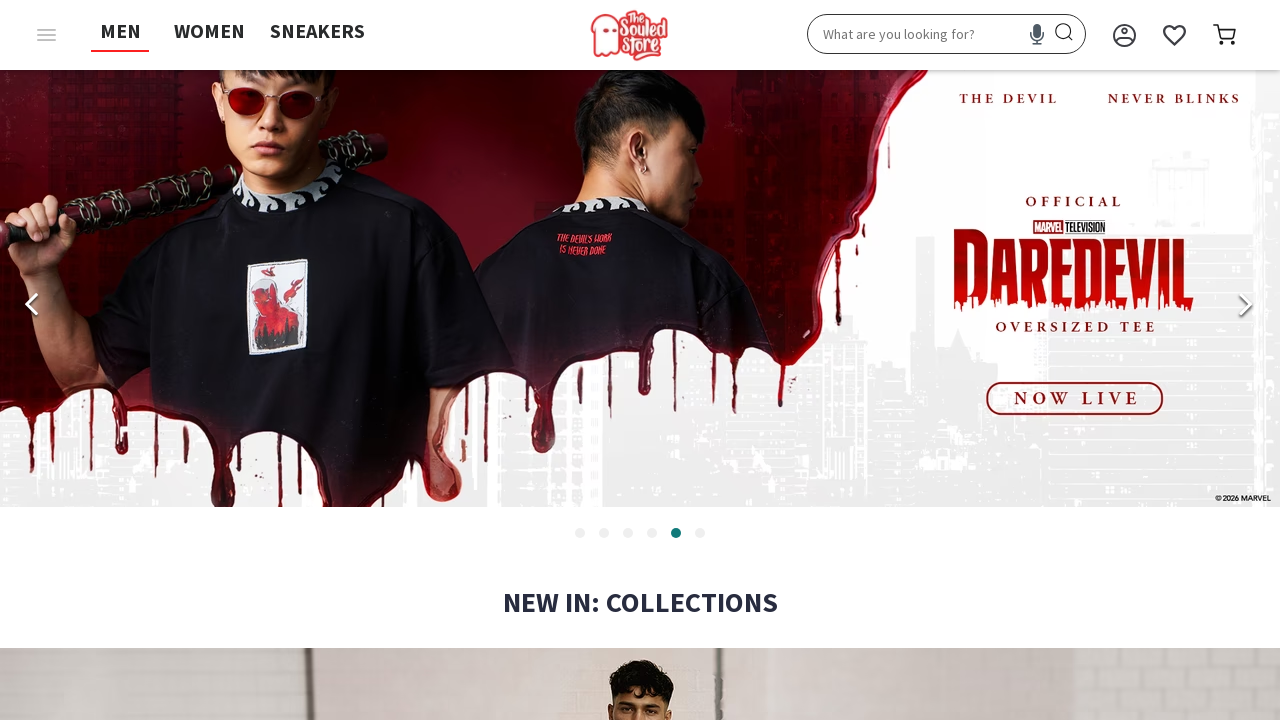

Clicked carousel previous/back button (iteration 4) at (35, 308) on button[aria-label='Previous page']
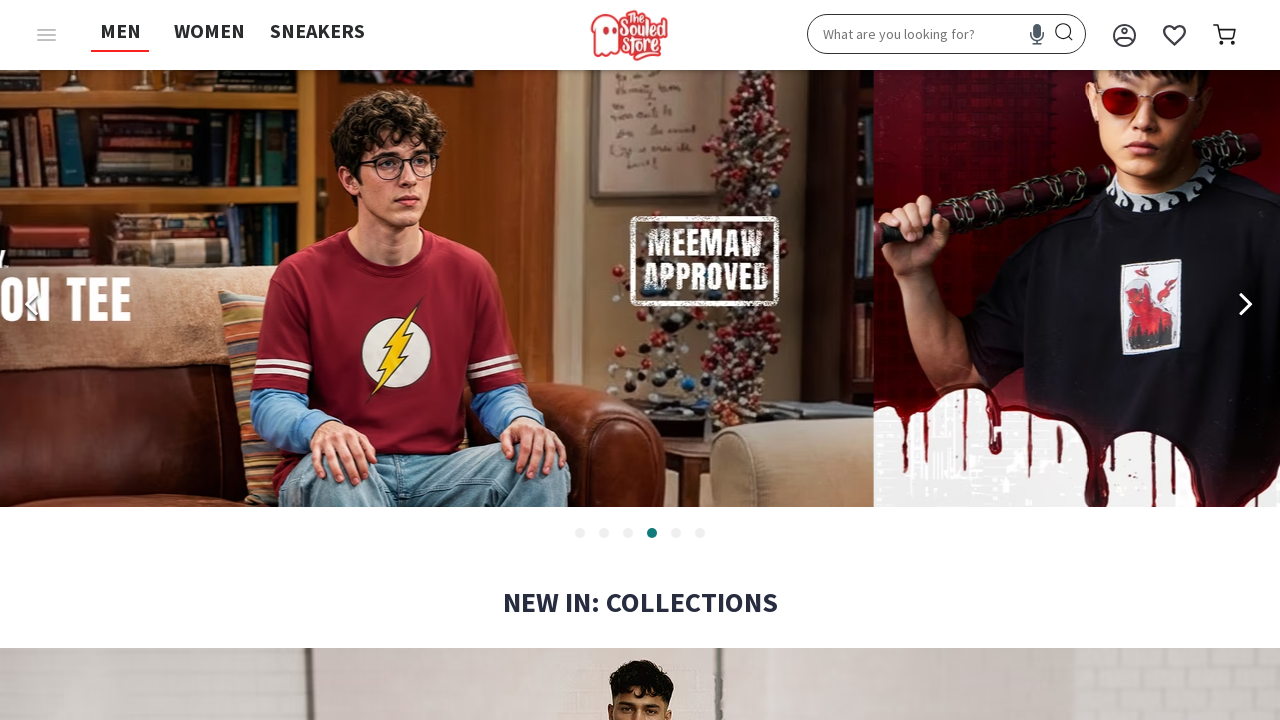

Waited for active carousel slide to be visible (iteration 4)
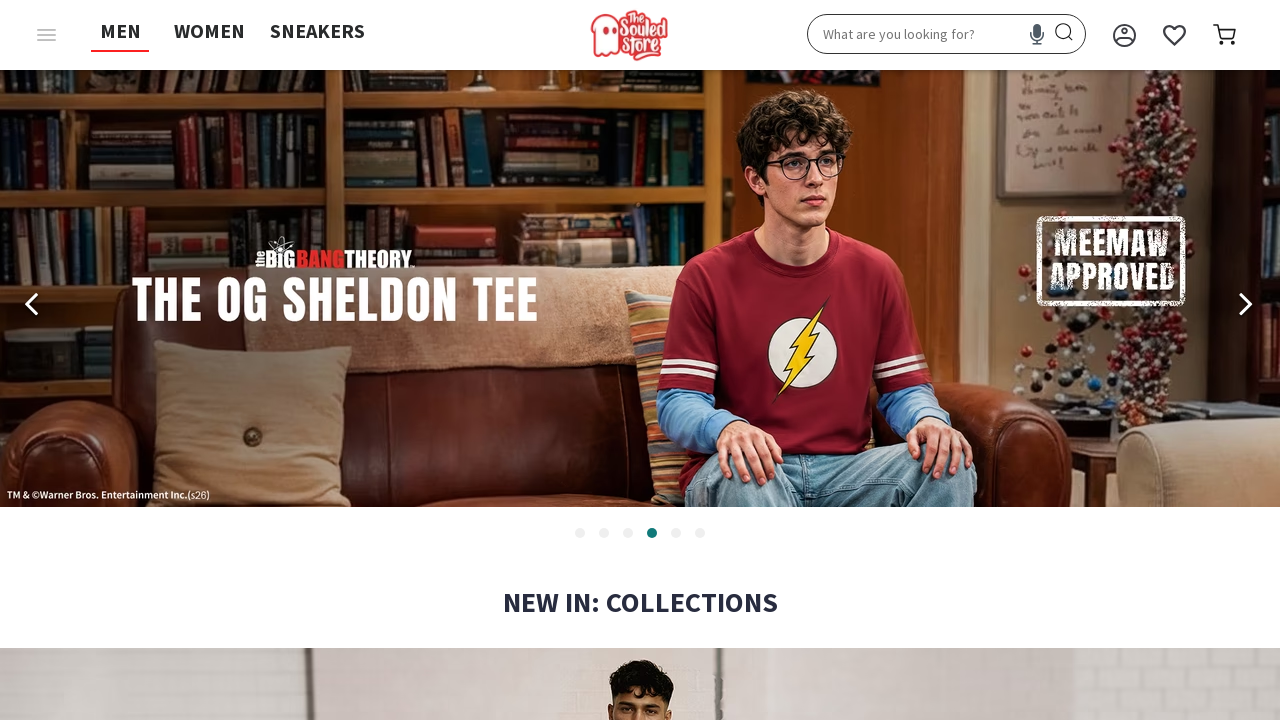

Waited 1000ms for slide transition to complete (iteration 4)
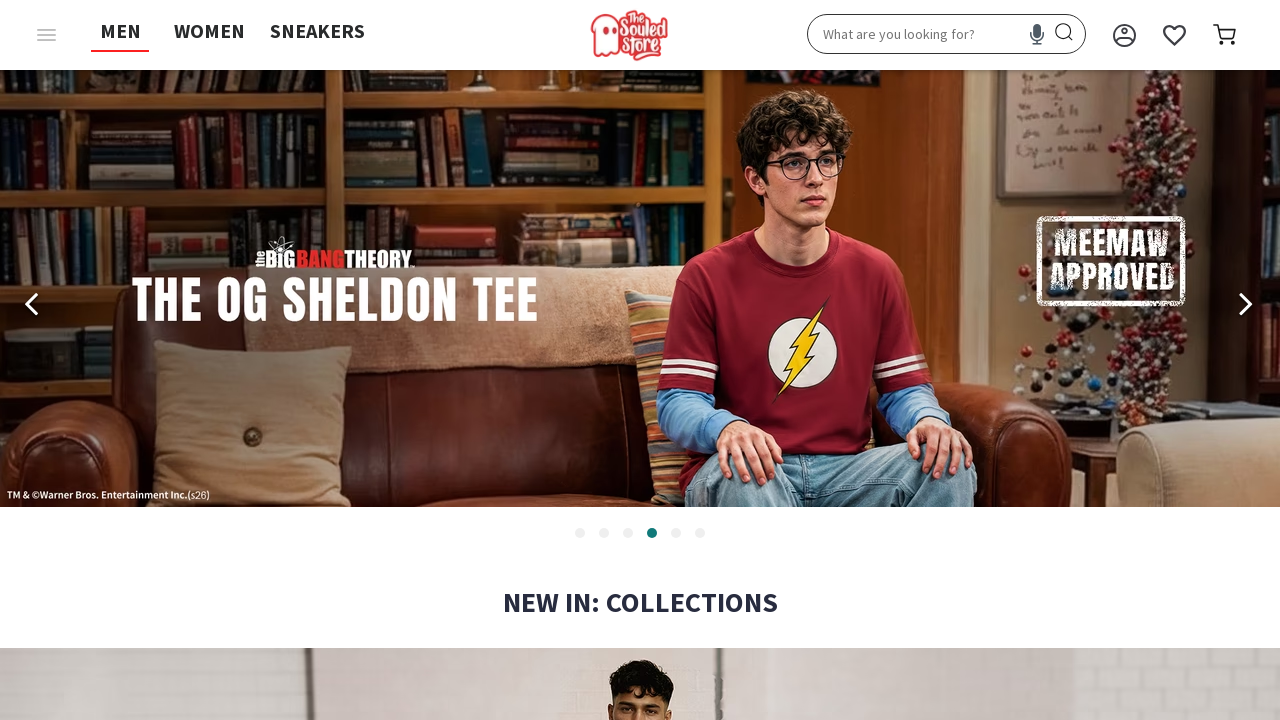

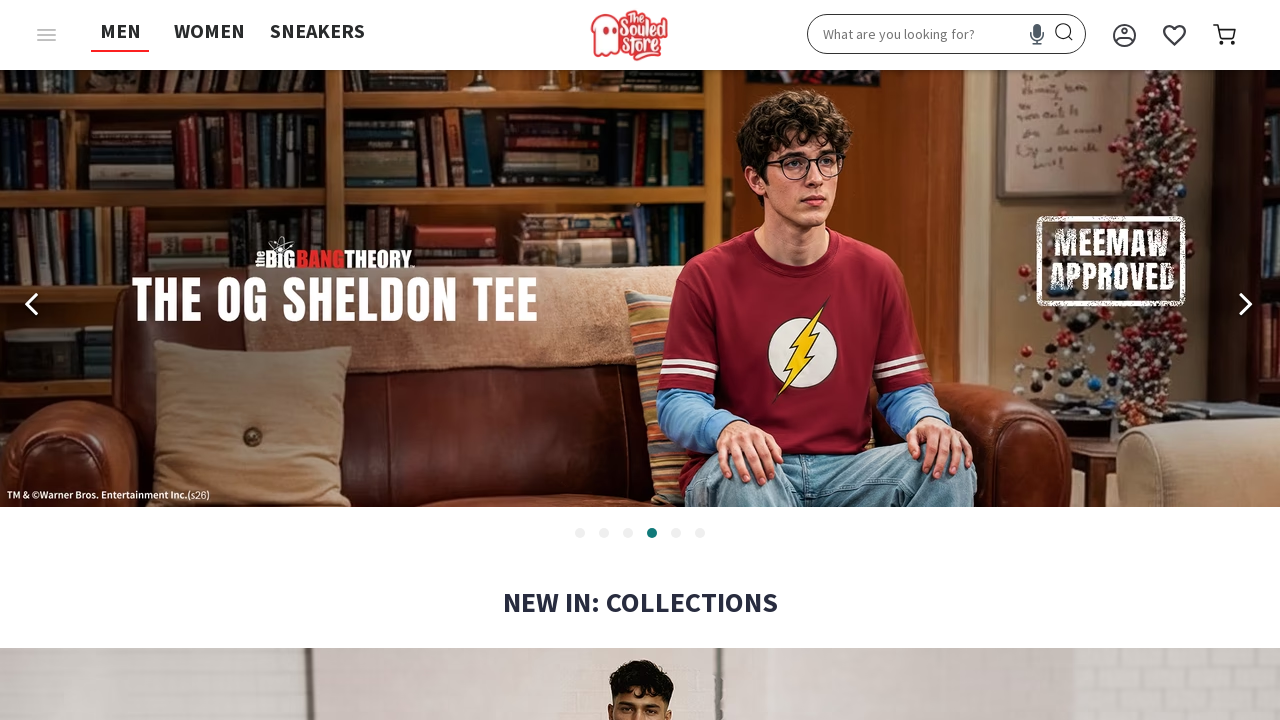